Tests an explicit wait scenario where the script waits for a price element to show "$100", then clicks a book button, reads a value, calculates a mathematical result (log of absolute value of 12*sin(x)), fills in the answer field, and submits the form.

Starting URL: http://suninjuly.github.io/explicit_wait2.html

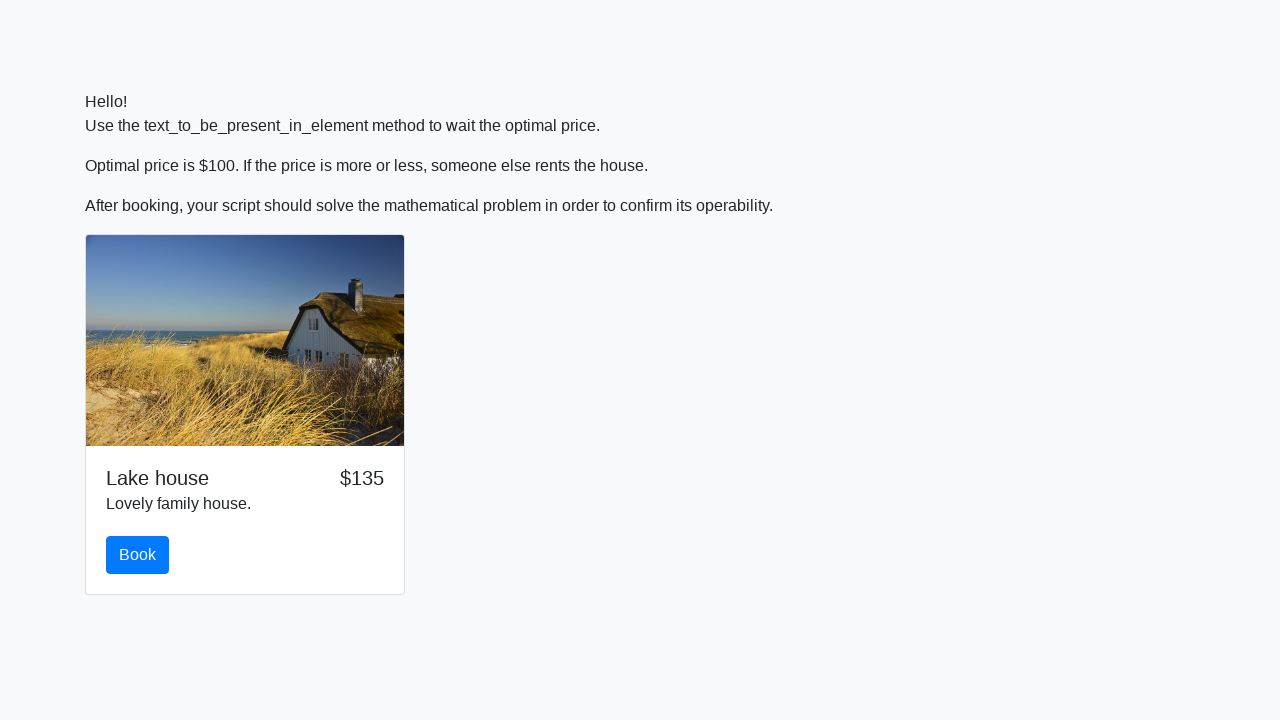

Waited for price element to show '$100'
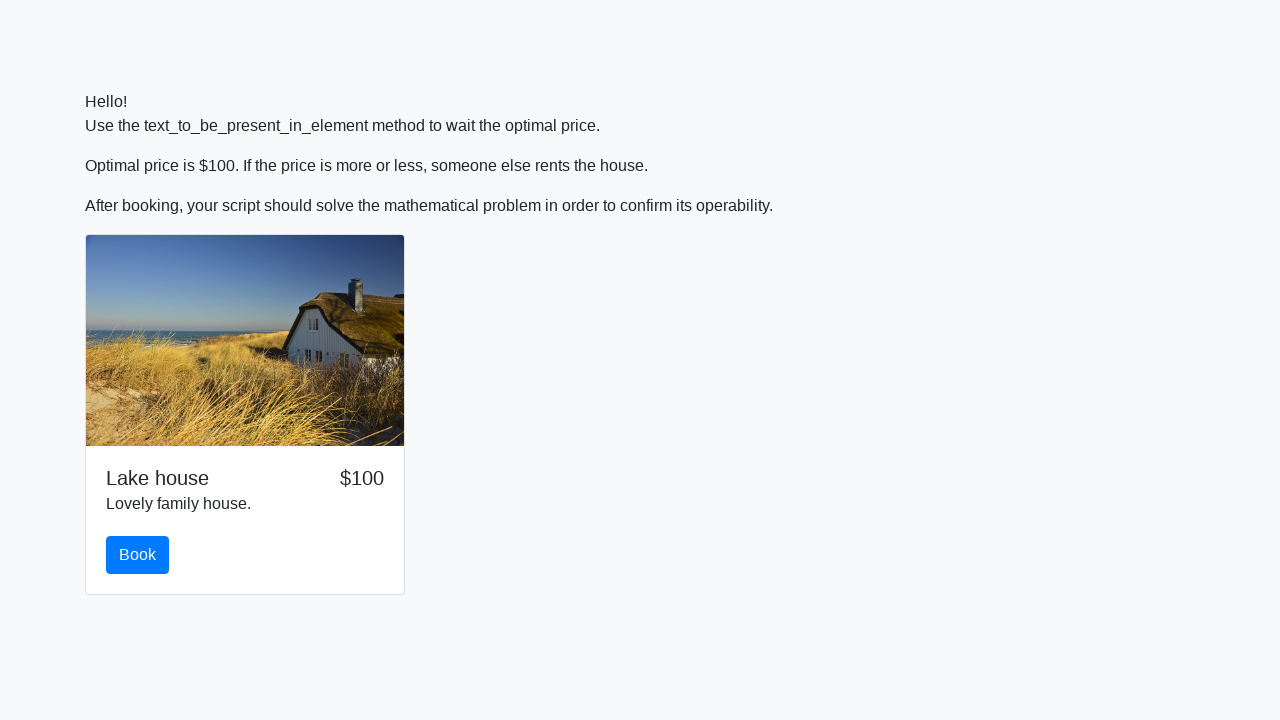

Clicked the book button at (138, 555) on #book
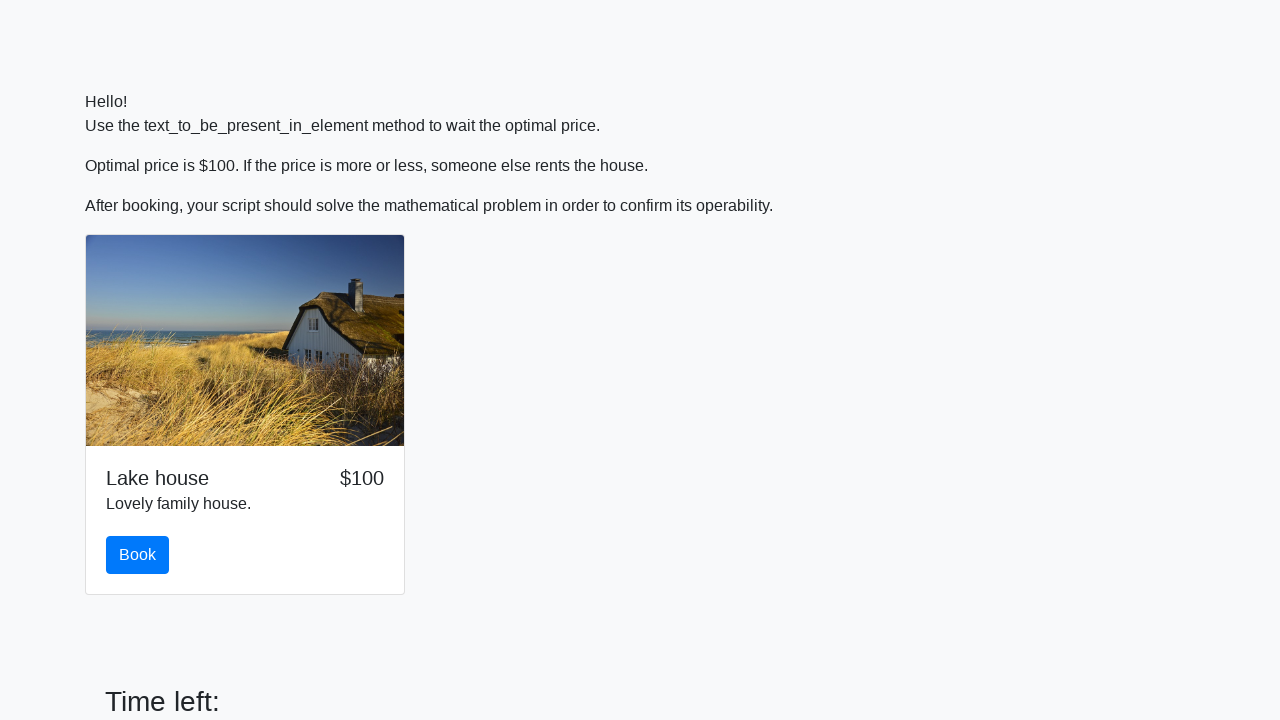

Retrieved input value: 574
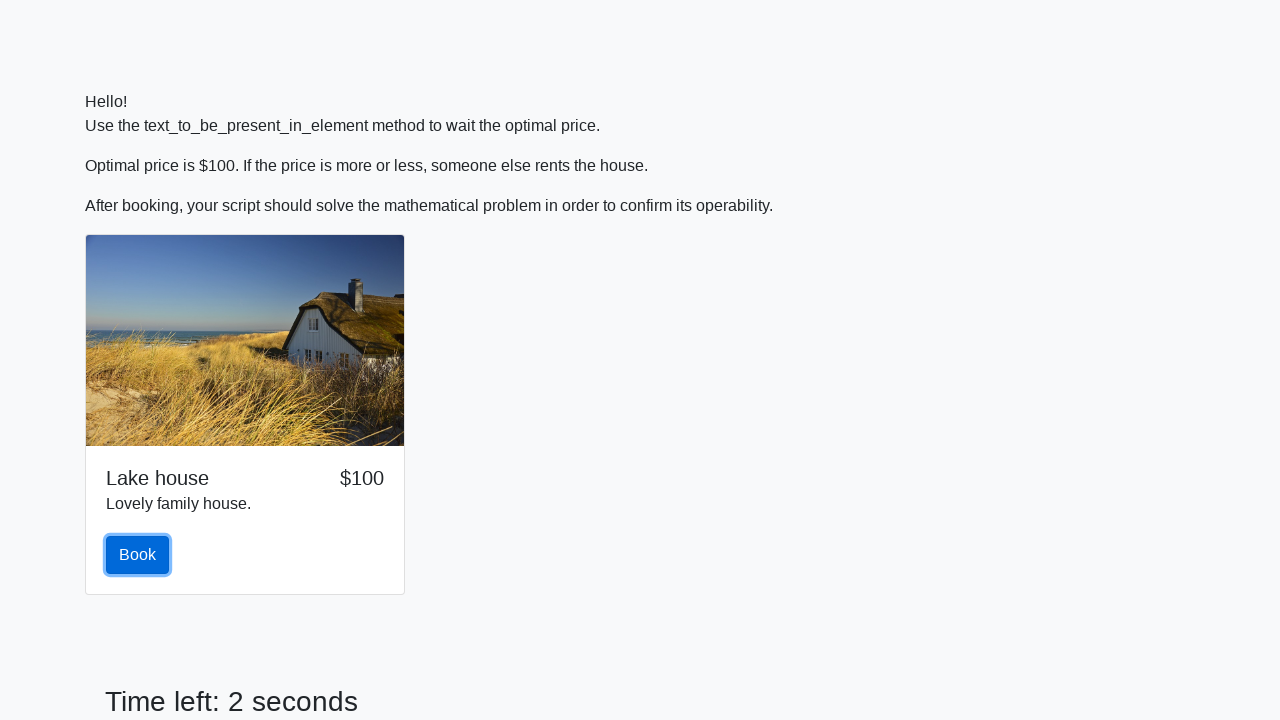

Calculated result using formula log(abs(12*sin(x))): 2.2496858051146016
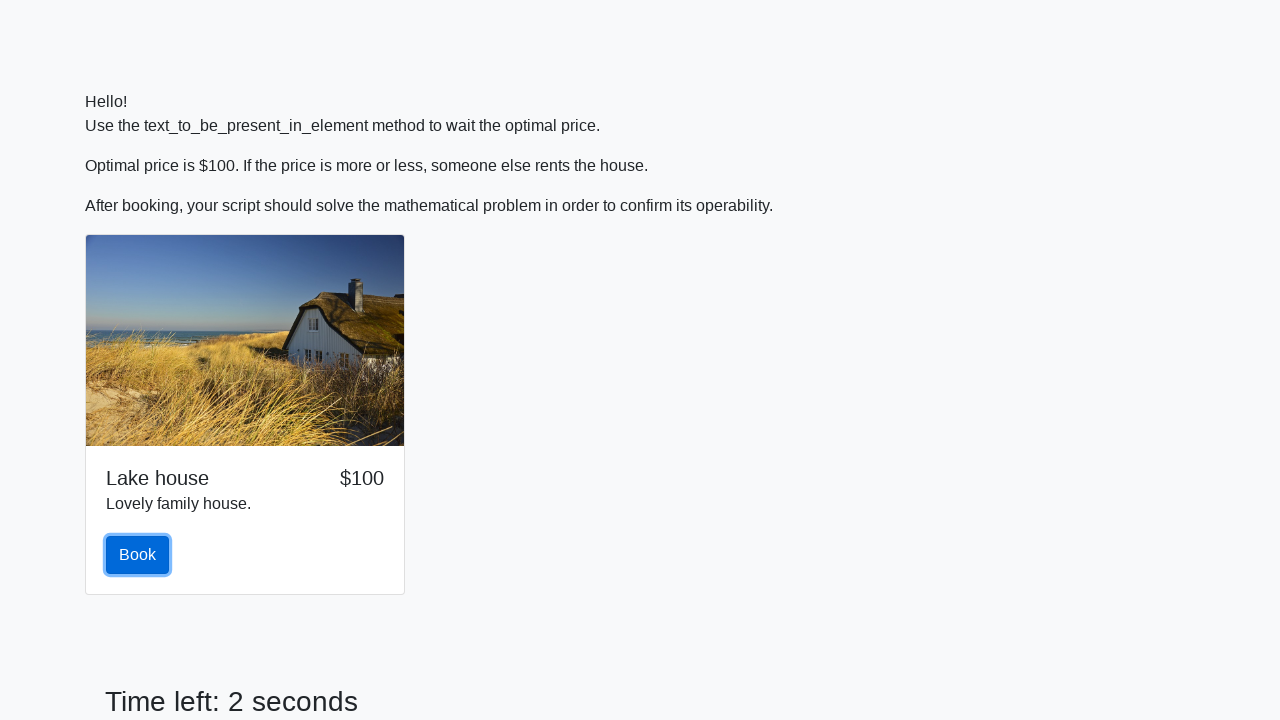

Filled answer field with calculated value: 2.2496858051146016 on #answer
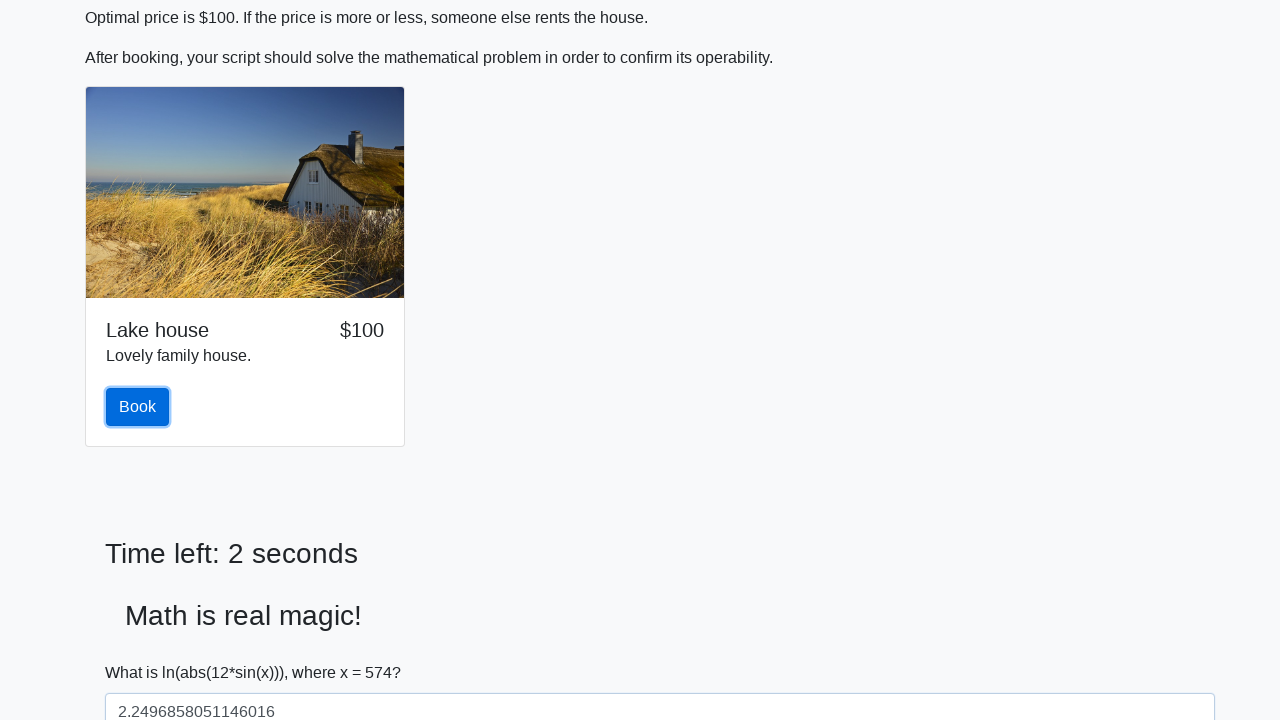

Clicked the solve button to submit the form at (143, 651) on #solve
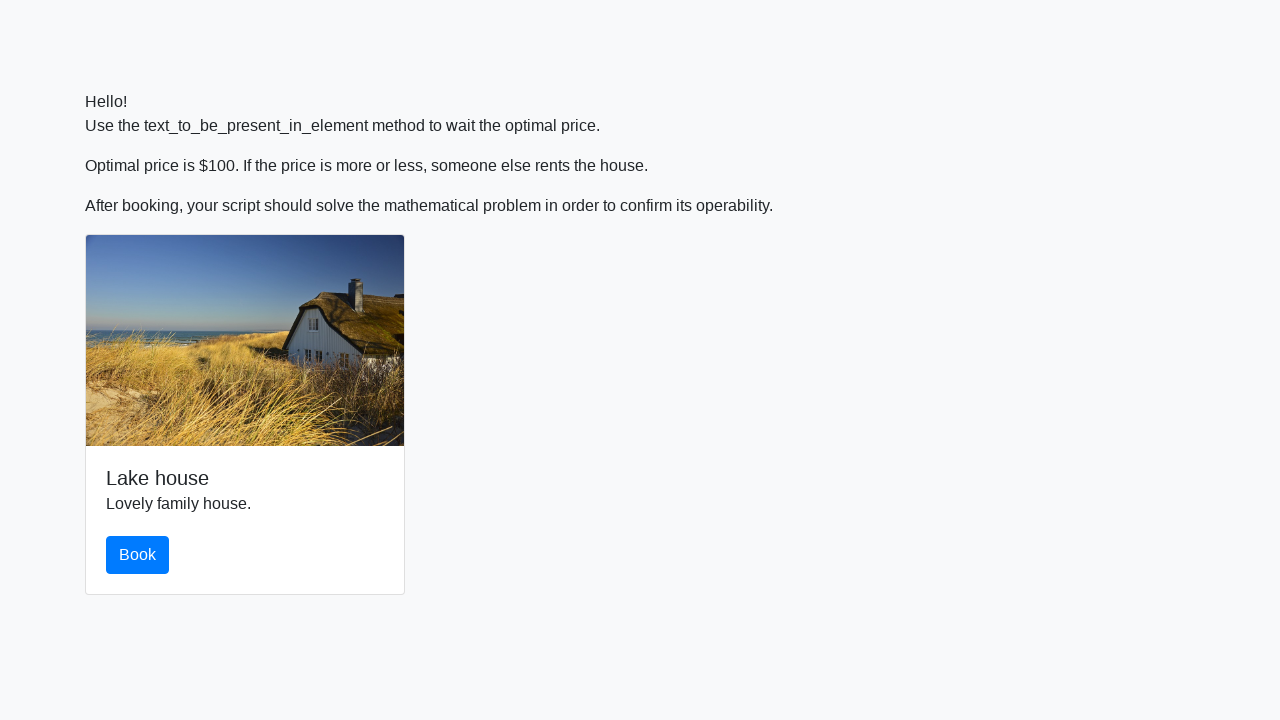

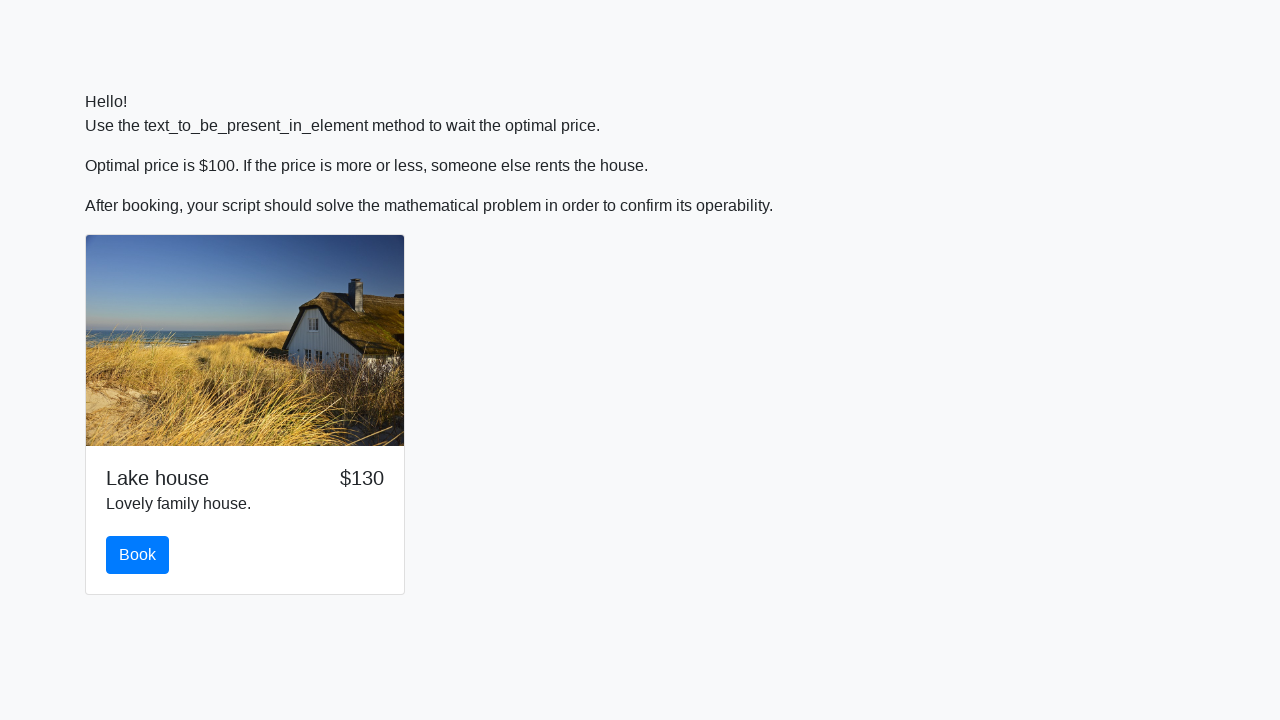